Navigates to the Woodland Worldwide website homepage and verifies the page loads successfully.

Starting URL: https://www.woodlandworldwide.com/

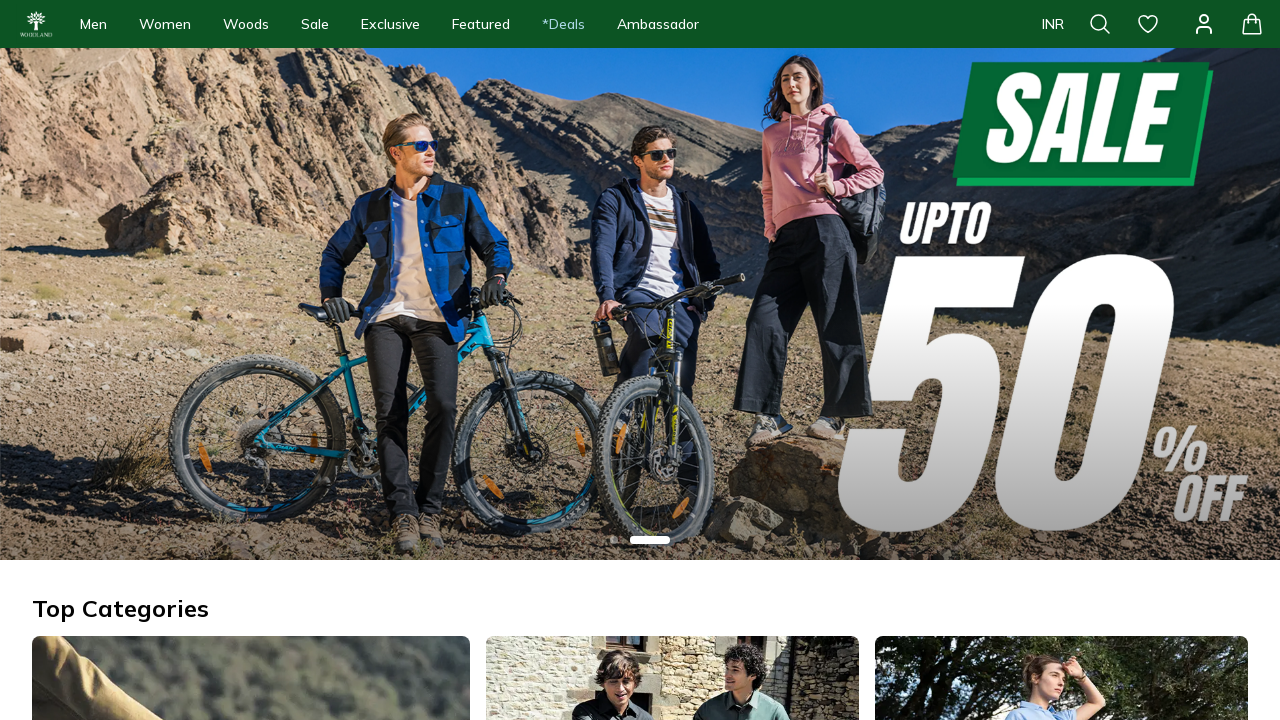

Page DOM content loaded successfully
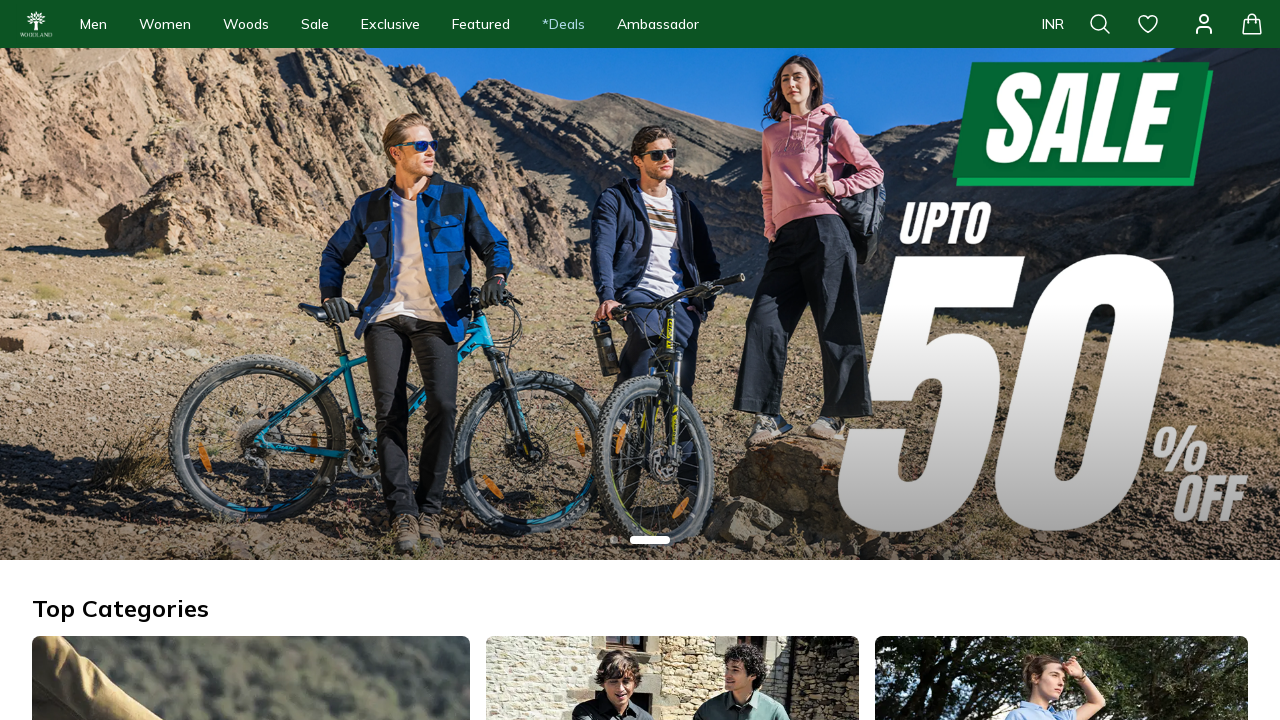

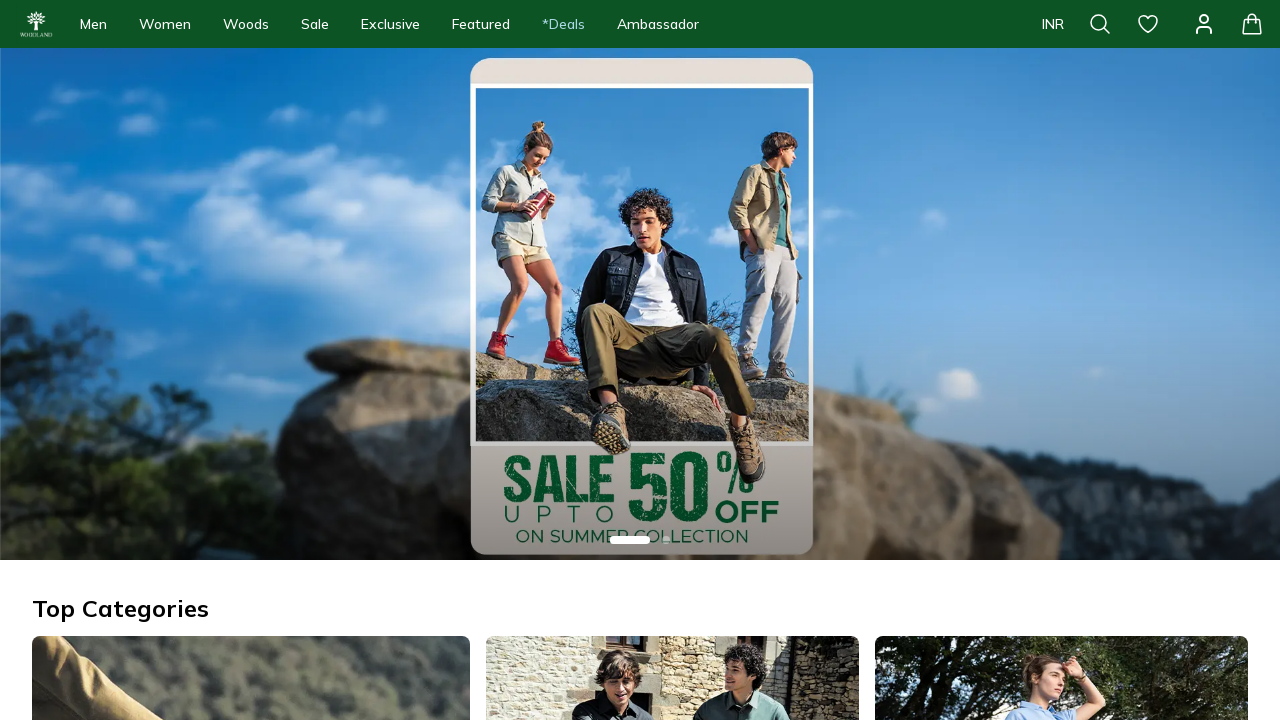